Tests an autocomplete dropdown by typing partial text, selecting a country from suggestions, and verifying the selection

Starting URL: https://rahulshettyacademy.com/dropdownsPractise/

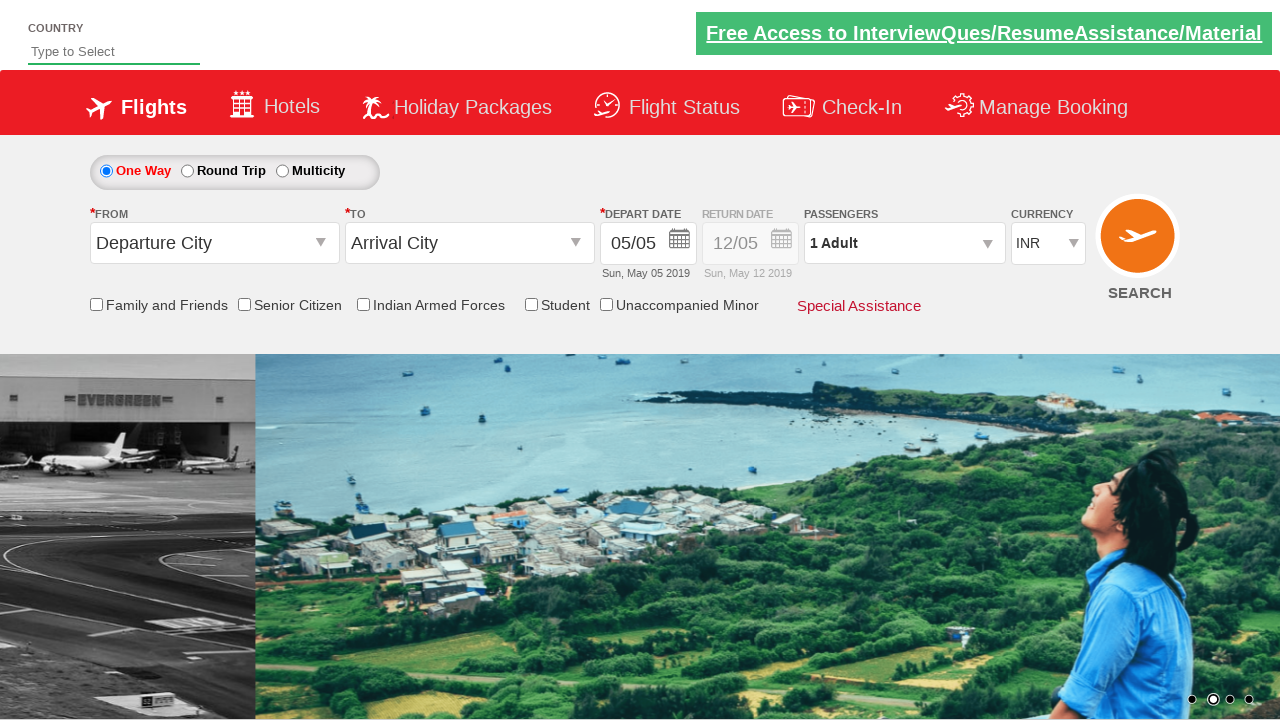

Typed 'ind' into autosuggest field on #autosuggest
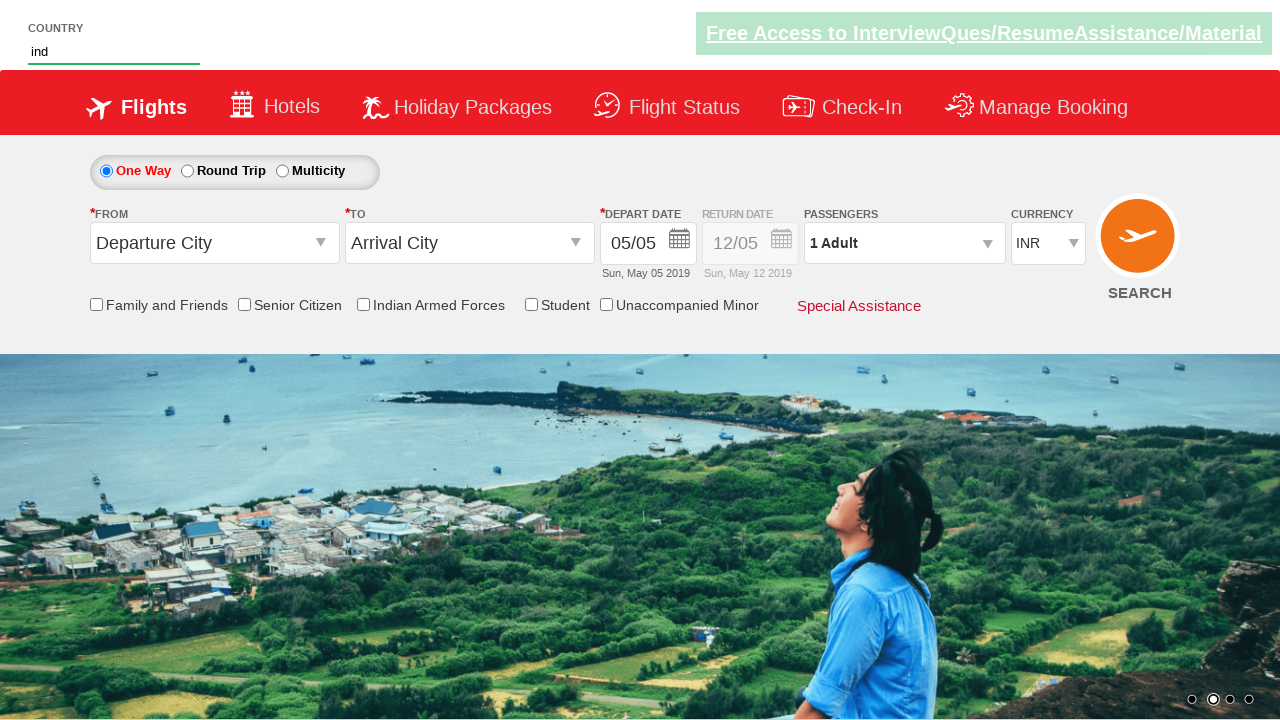

Waited for autocomplete dropdown suggestions to appear
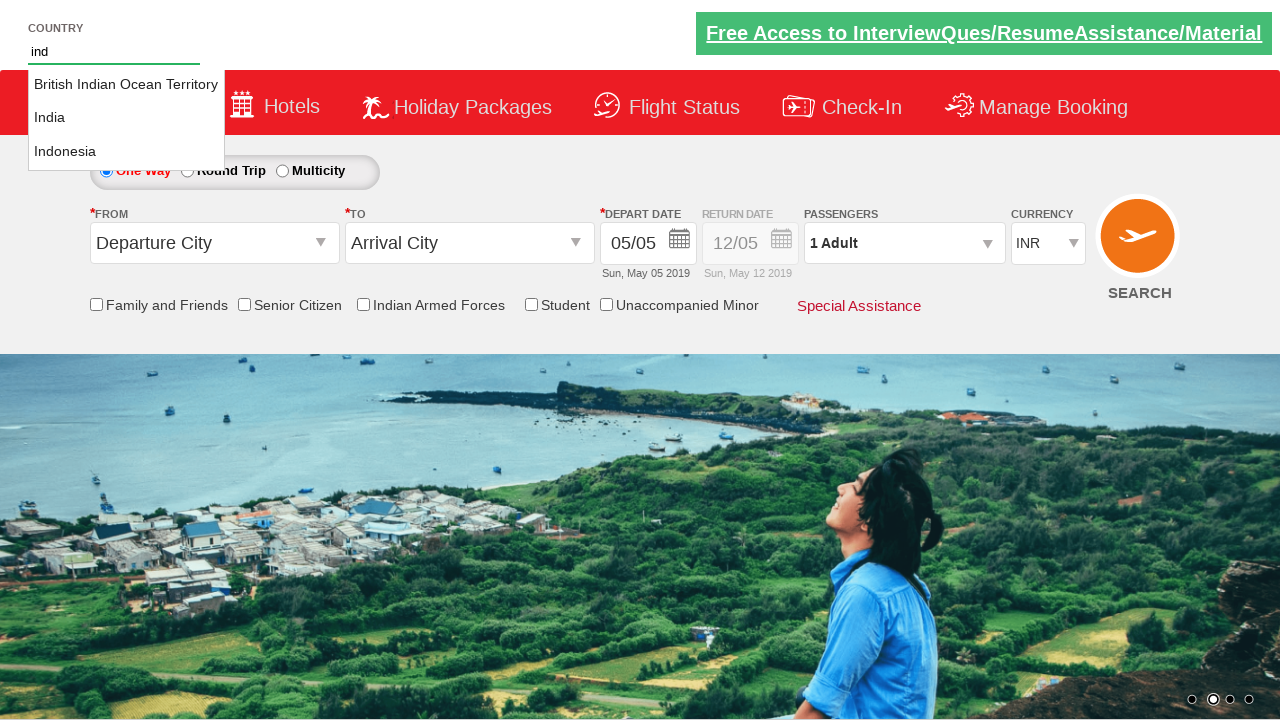

Retrieved all country suggestions from dropdown
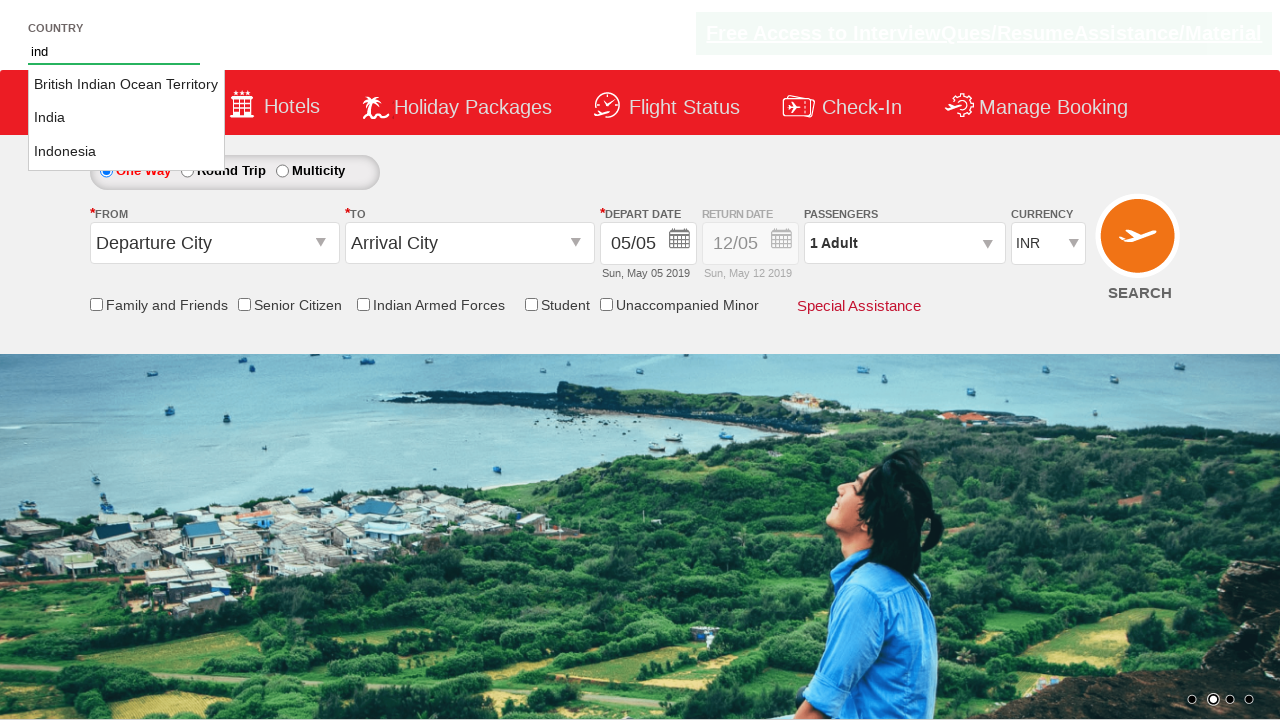

Selected 'India' from the autocomplete suggestions at (126, 118) on li.ui-menu-item a >> nth=1
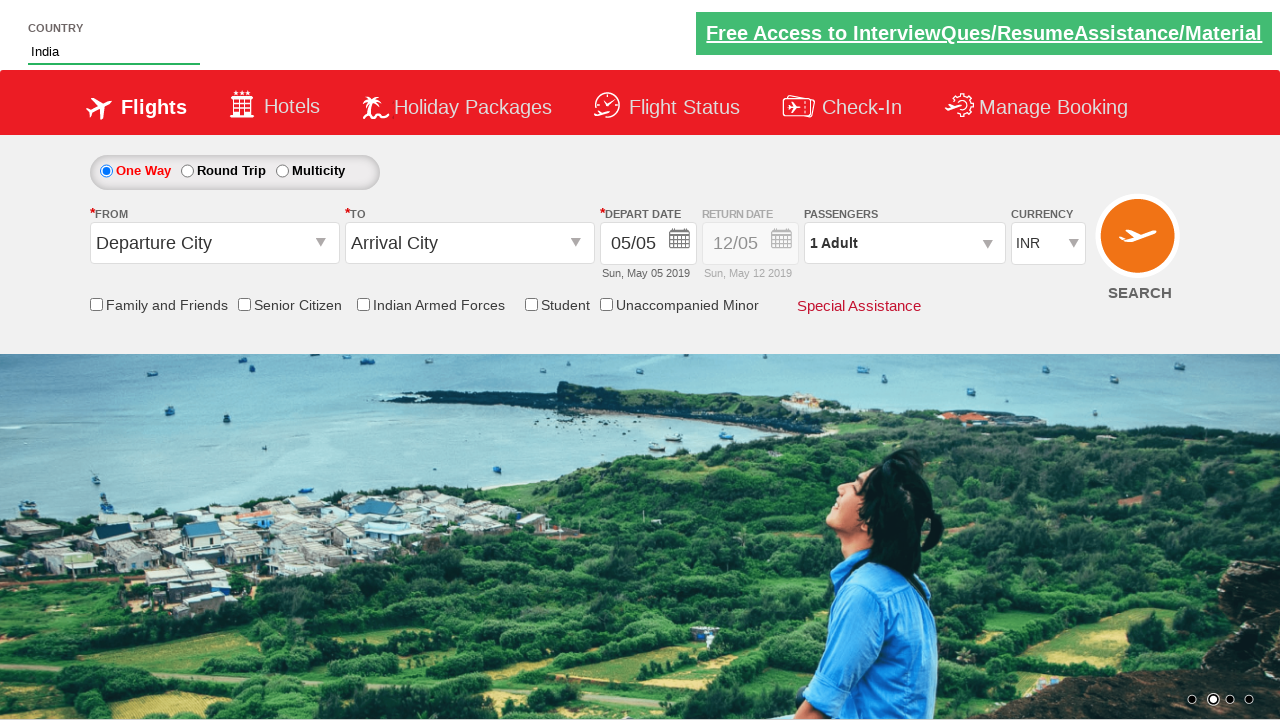

Verified that 'India' was successfully selected in the autosuggest field
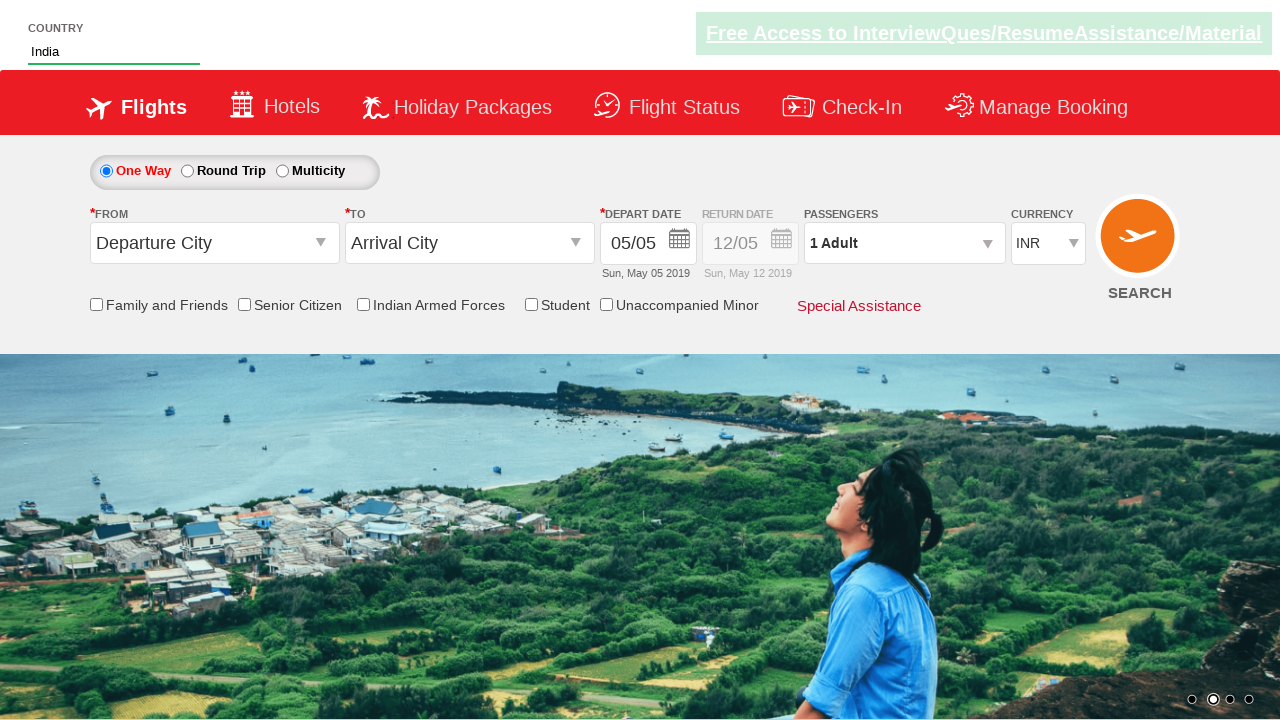

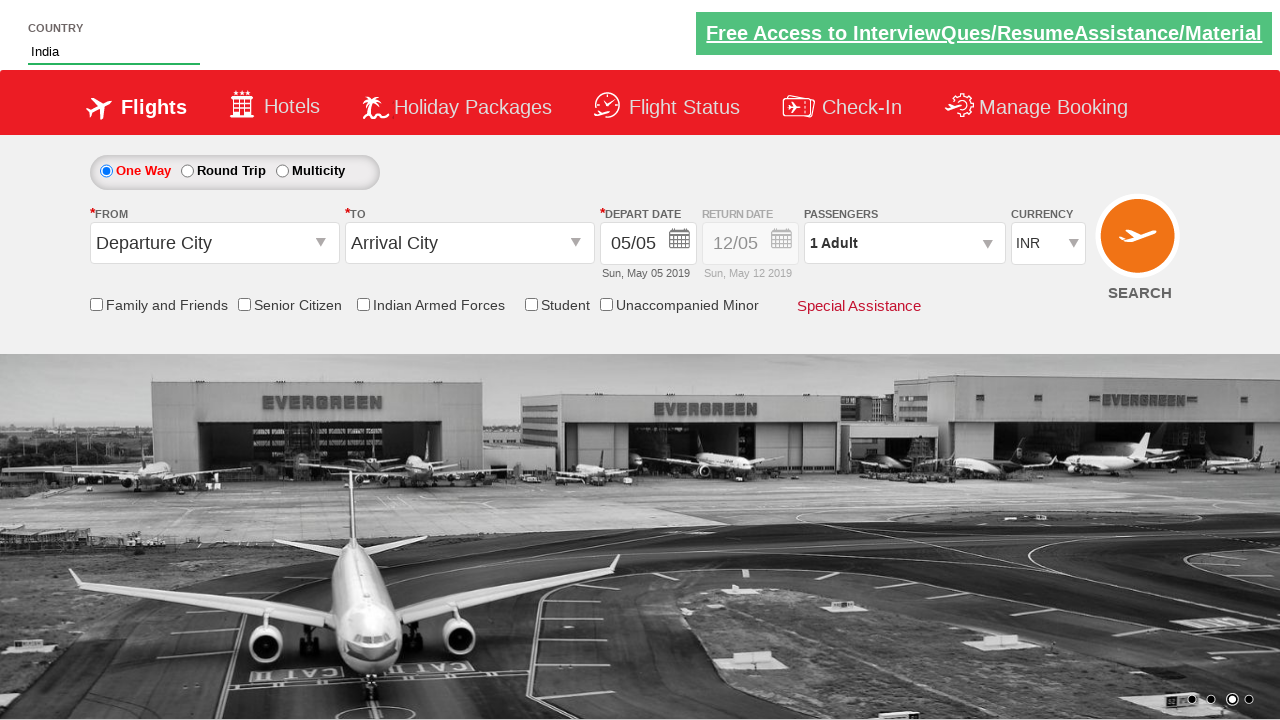